Tests various UI elements on an automation practice page including checkboxes, radio buttons, and text input fields

Starting URL: https://rahulshettyacademy.com/AutomationPractice/

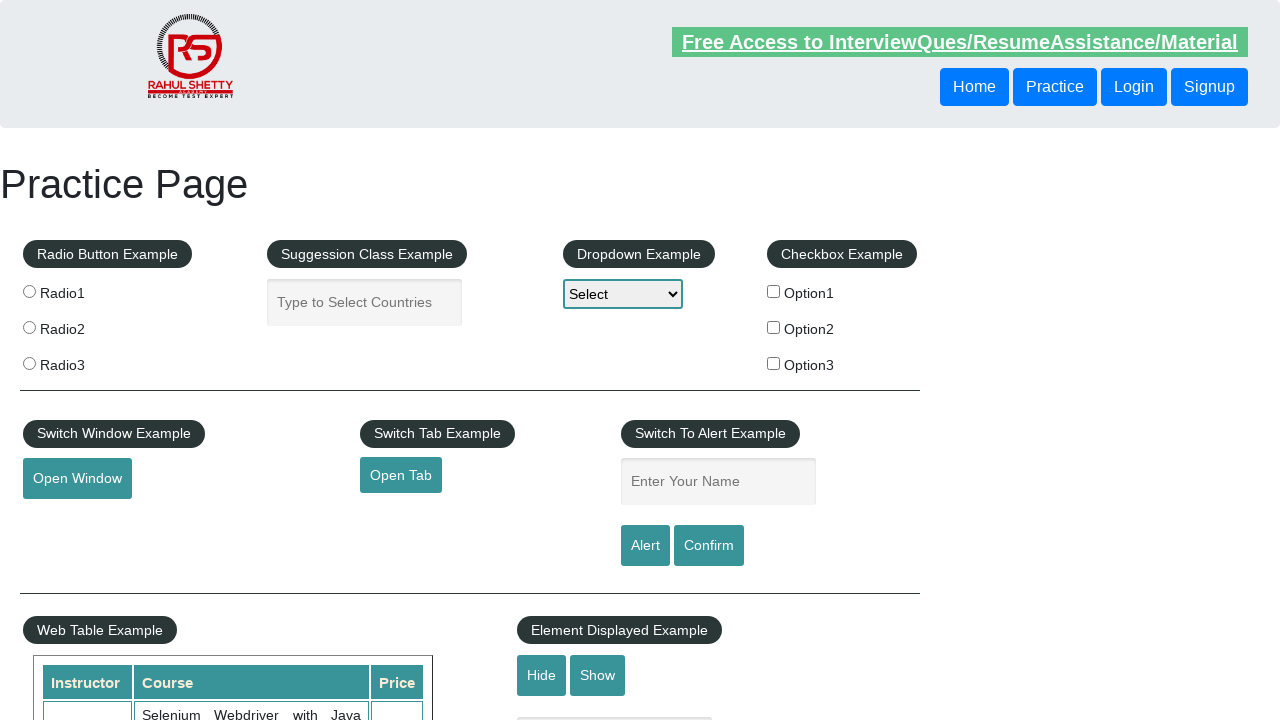

Clicked first checkbox option at (774, 291) on #checkBoxOption1
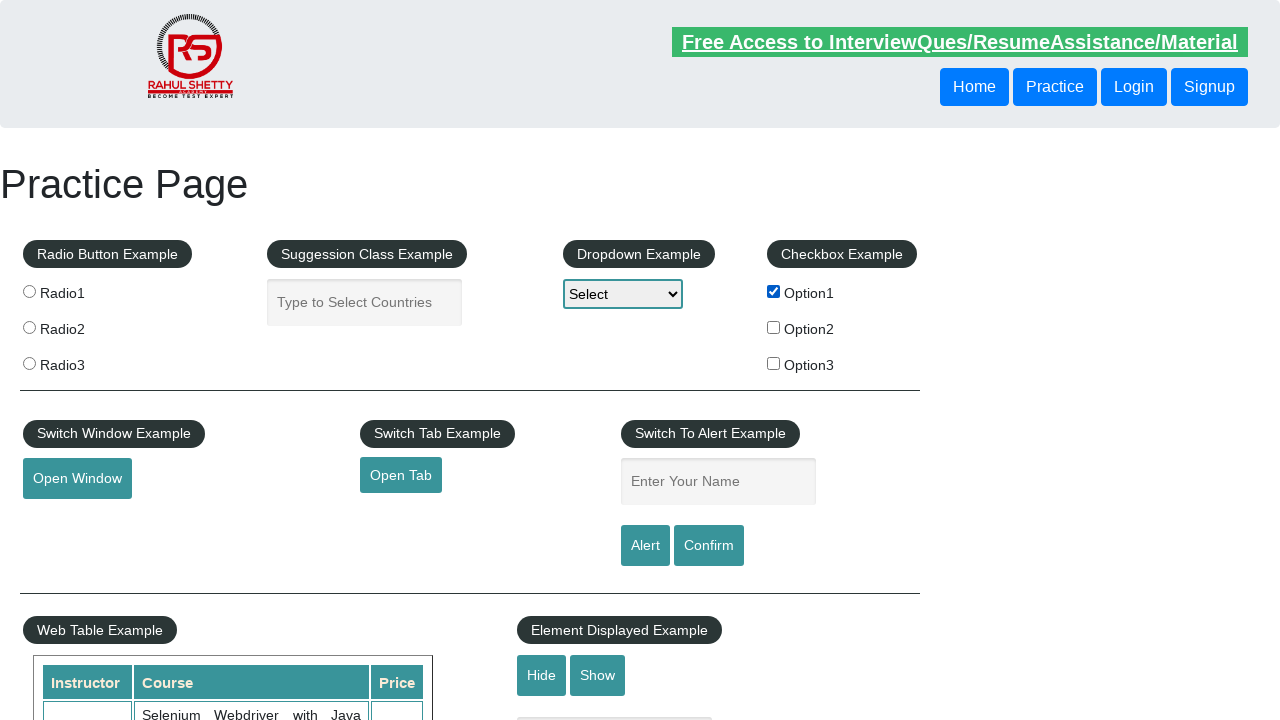

Clicked radio button at (29, 291) on input[name='radioButton']
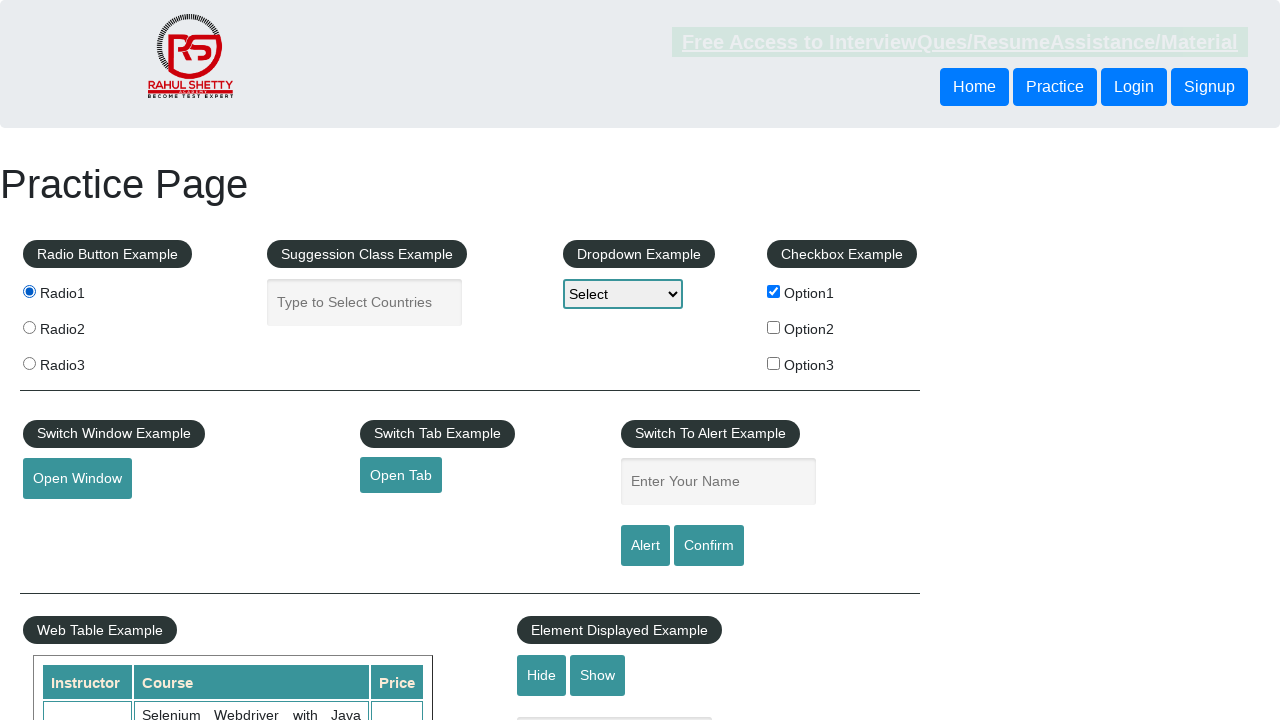

Filled autocomplete text field with 'test text' on input#autocomplete
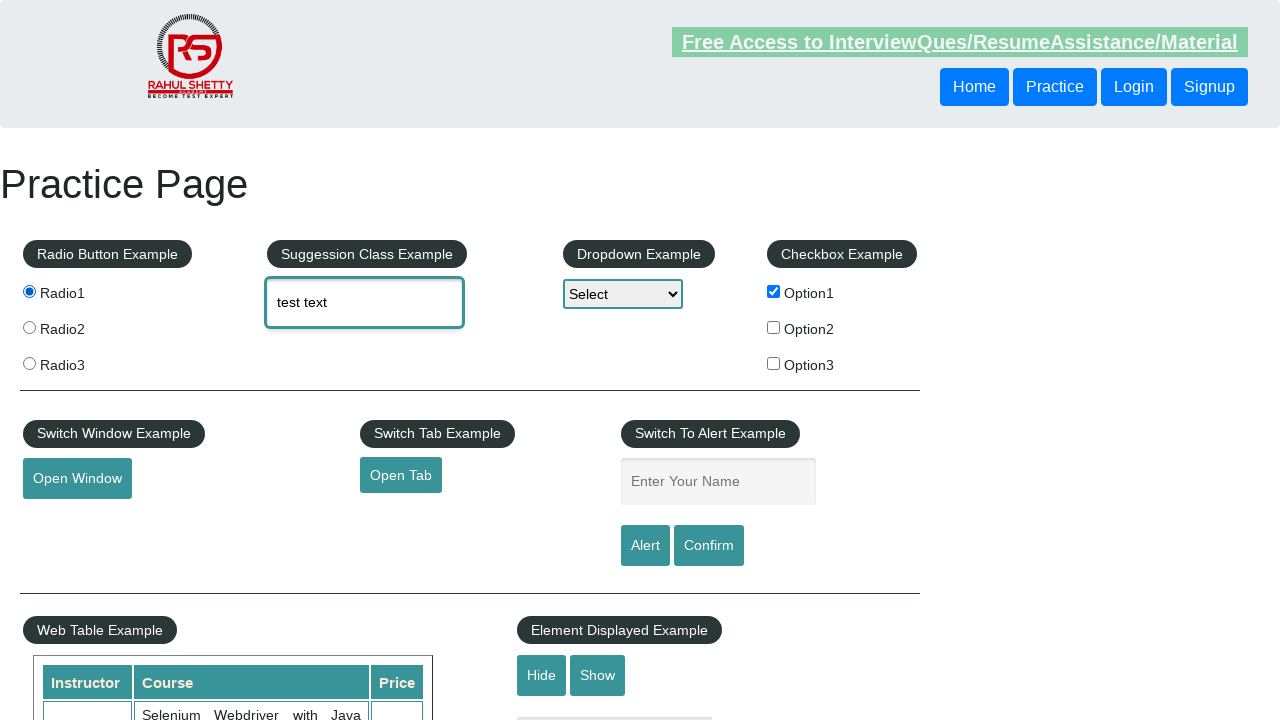

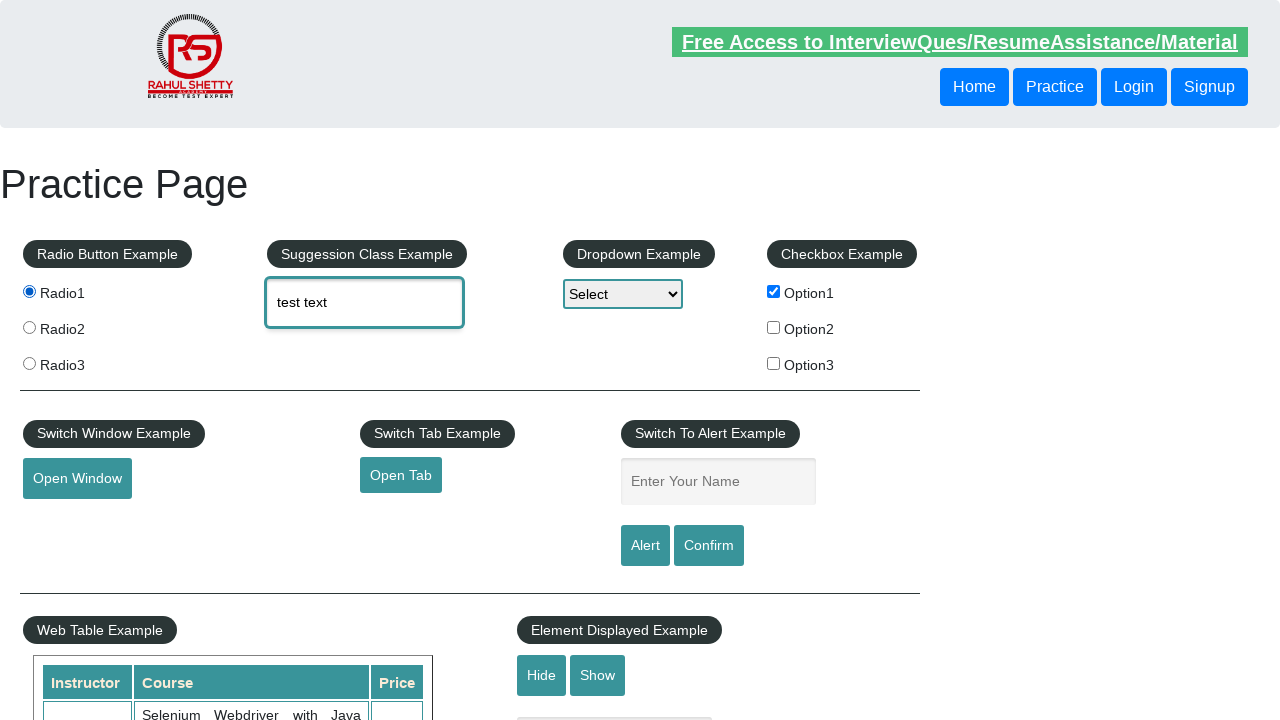